Navigates to Rahul Shetty Academy homepage and verifies the page loads by checking the page title.

Starting URL: https://rahulshettyacademy.com/

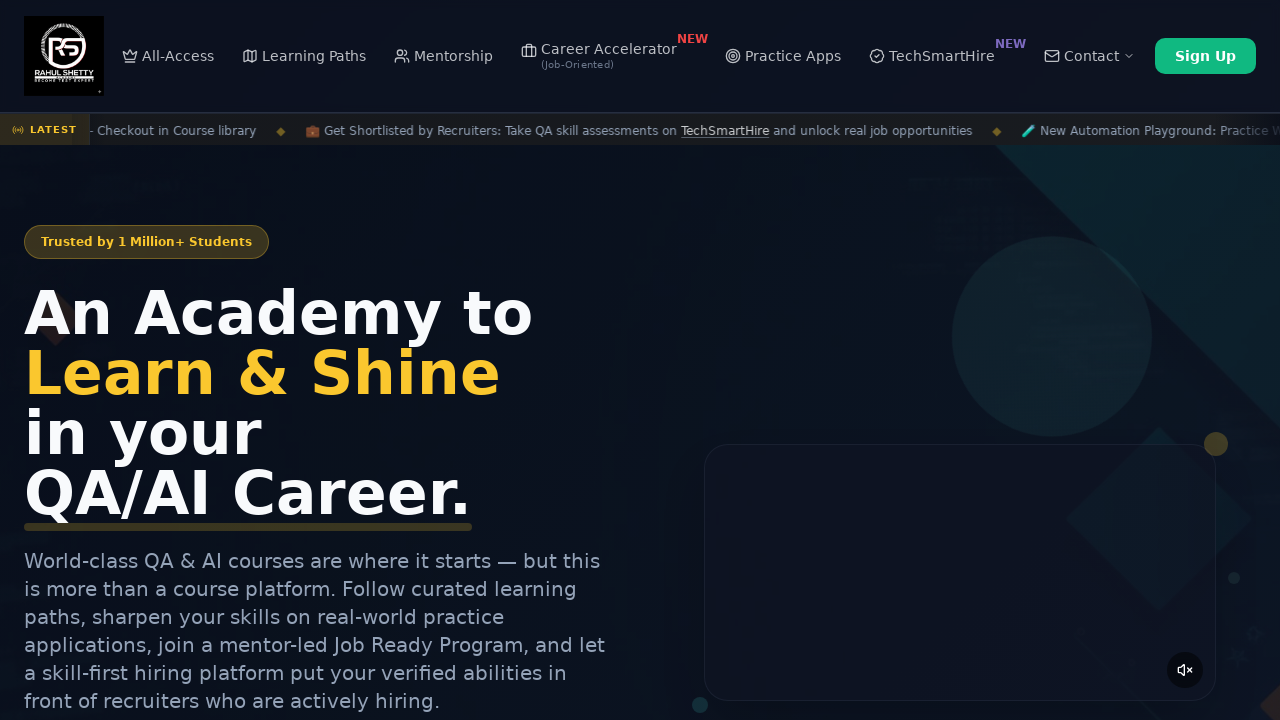

Waited for page DOM to load
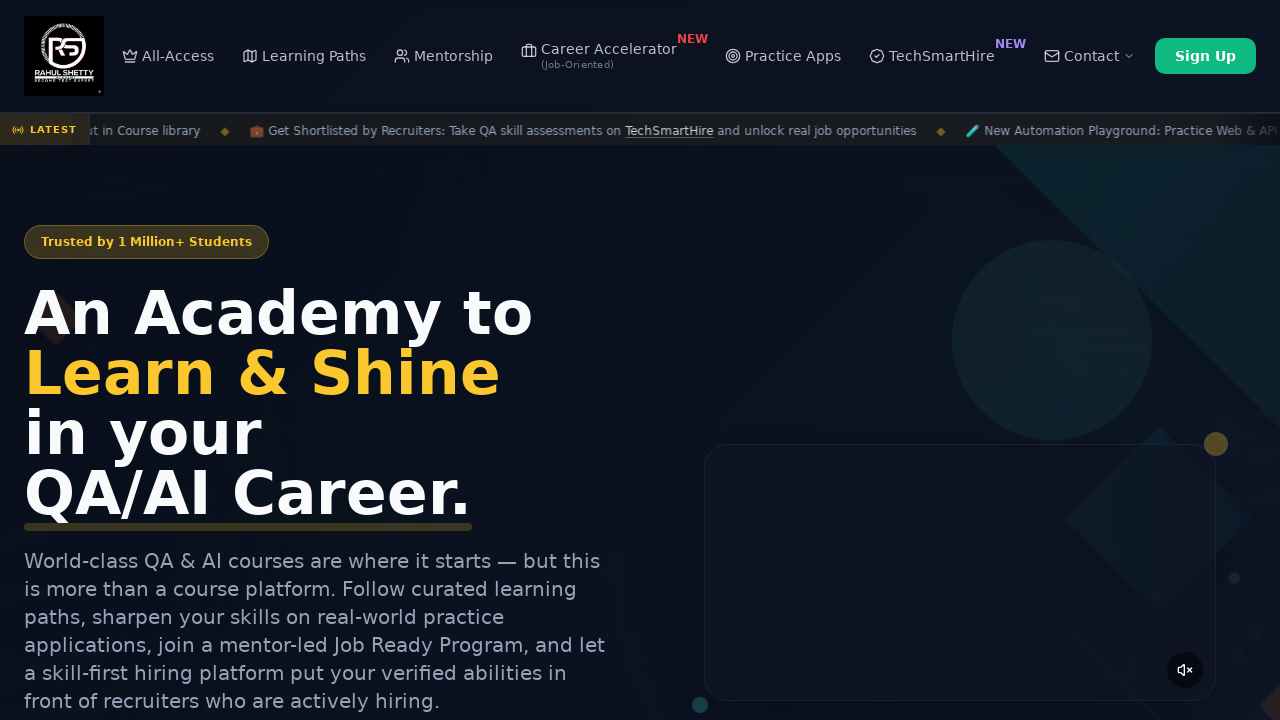

Retrieved page title: Rahul Shetty Academy | QA Automation, Playwright, AI Testing & Online Training
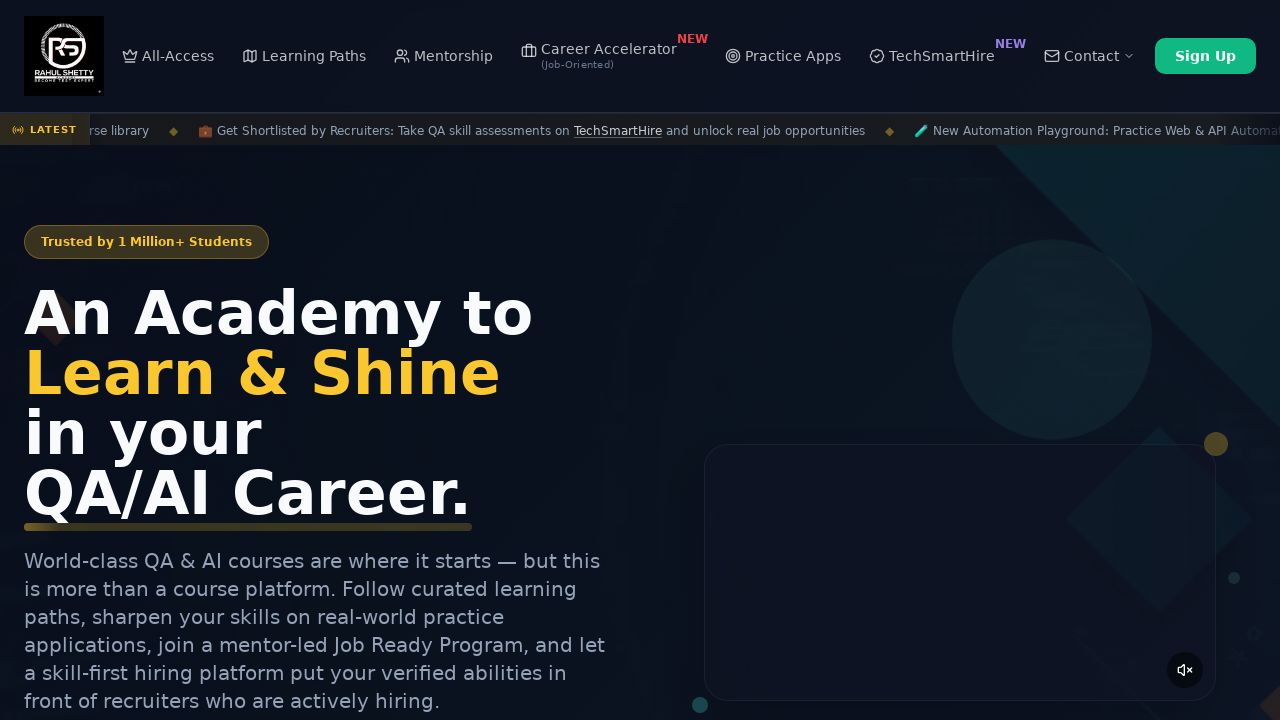

Verified page title is not empty
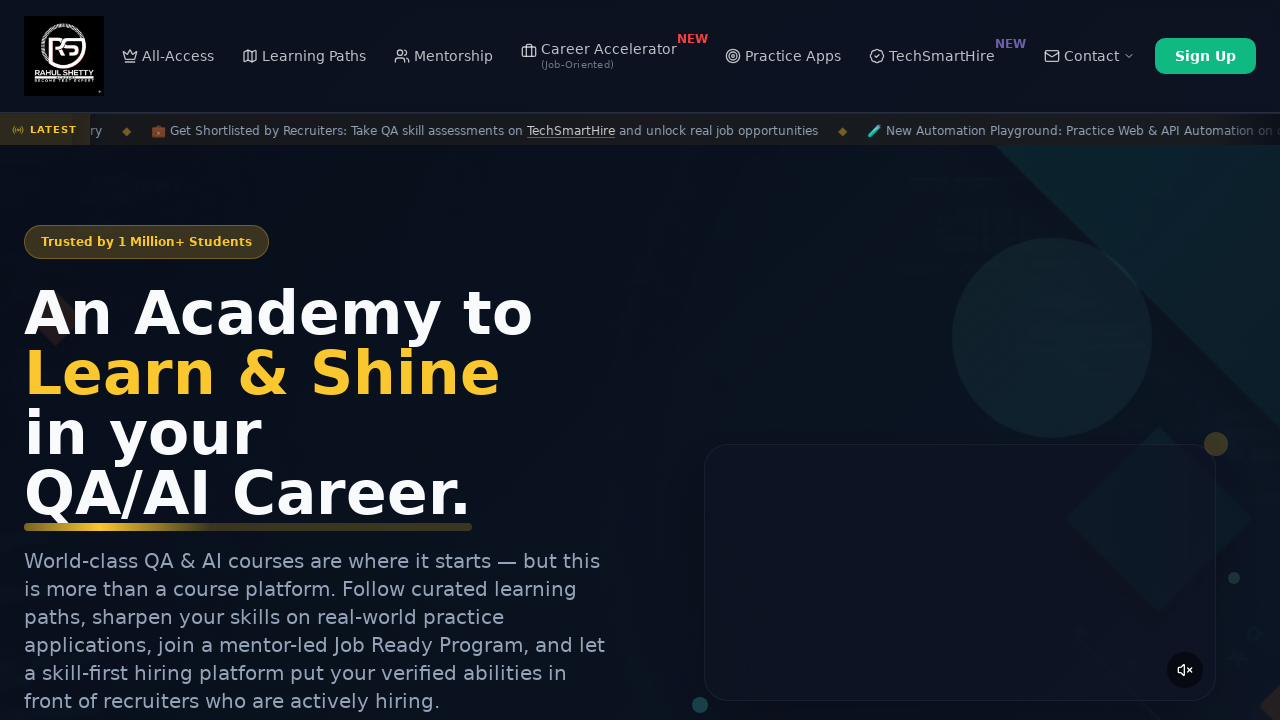

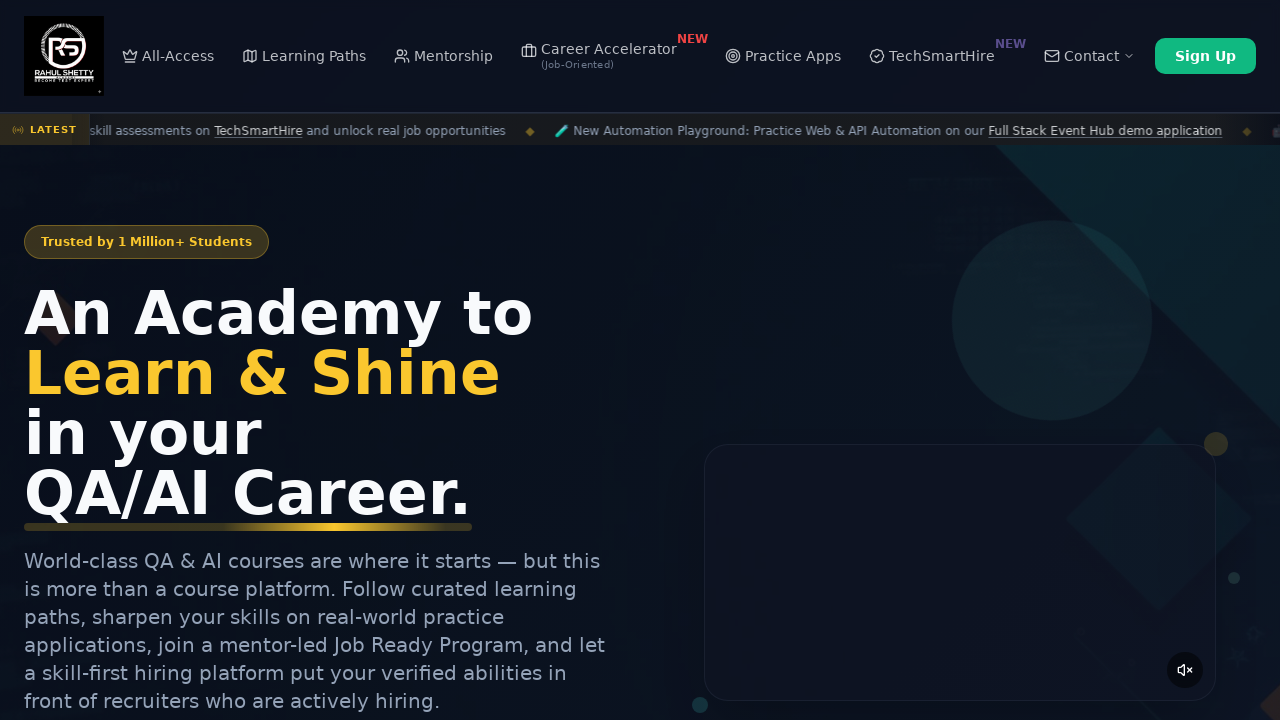